Solves a math captcha challenge by calculating a value, filling the answer field, selecting checkboxes, and submitting the form

Starting URL: http://suninjuly.github.io/math.html

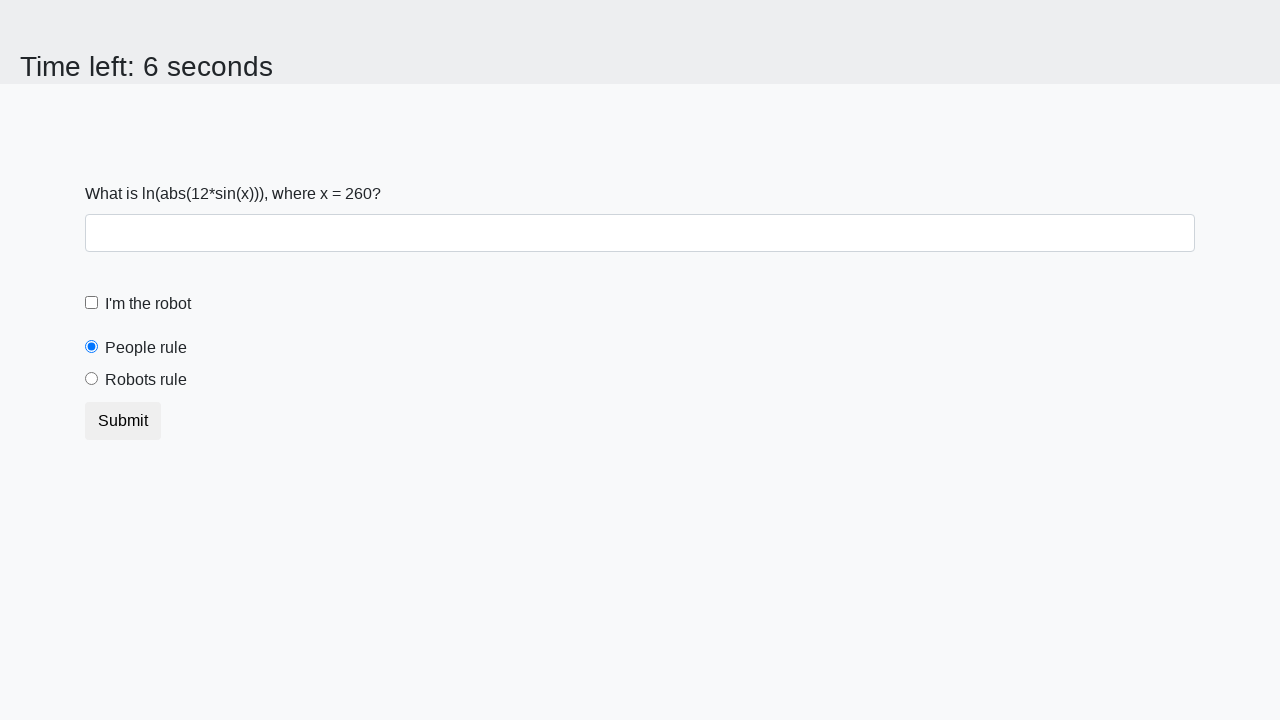

Located the input value element
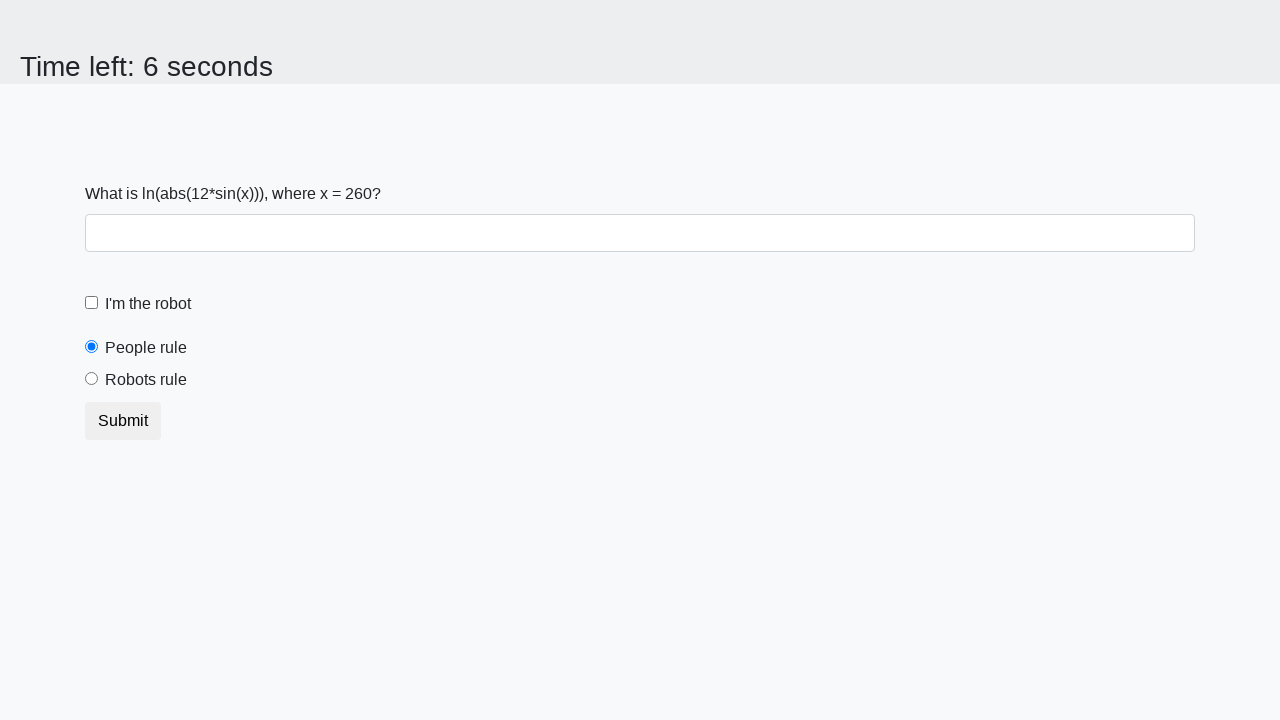

Extracted input value from page: 260
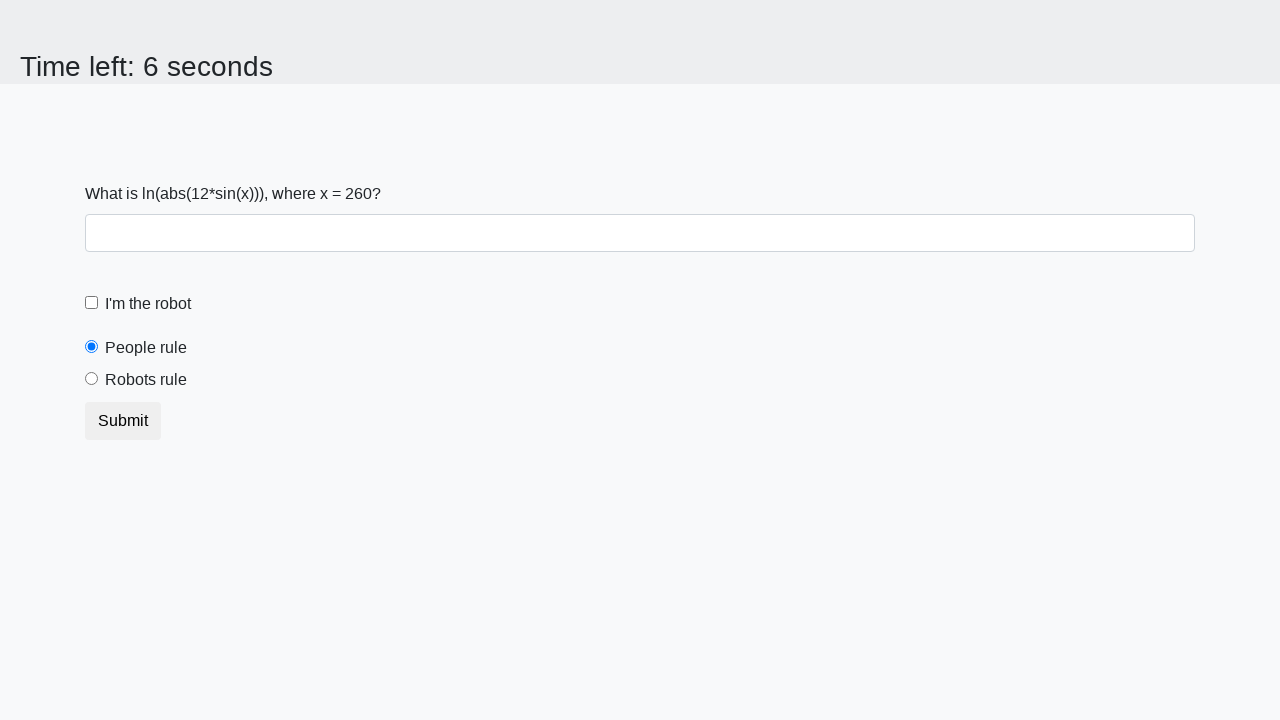

Calculated math captcha result: 2.103997126076201
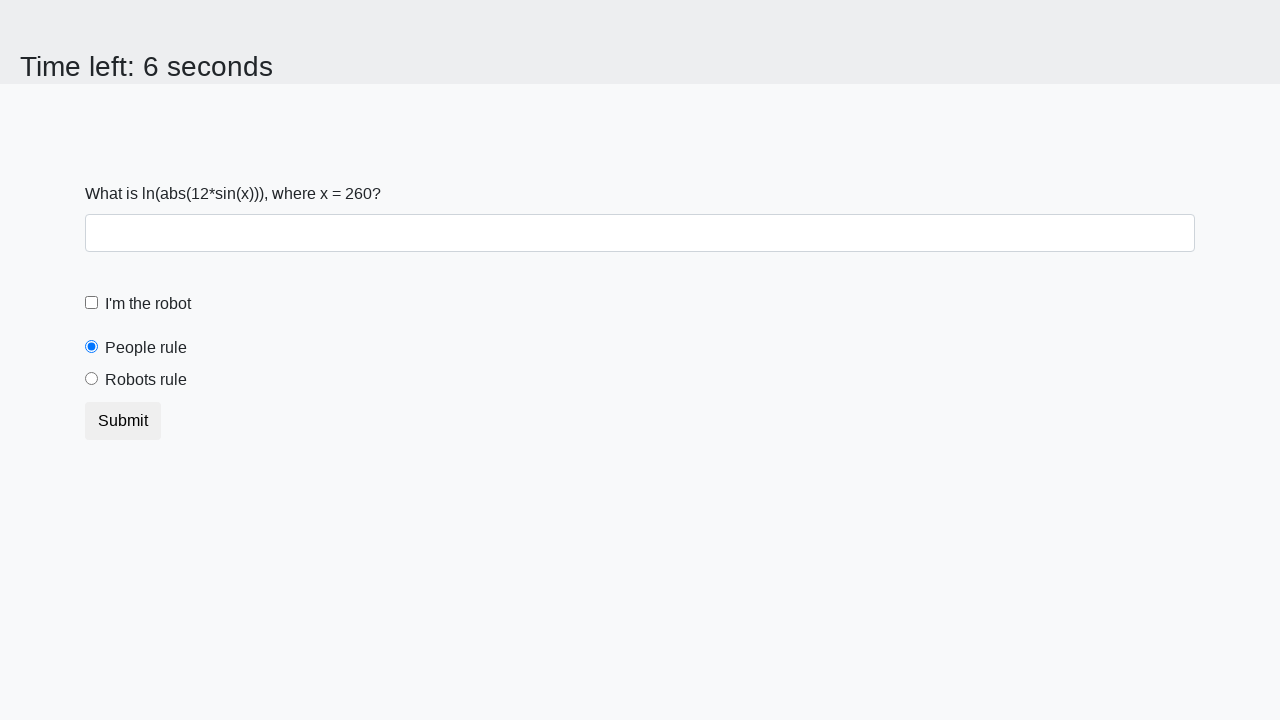

Filled answer field with calculated value: 2.103997126076201 on #answer
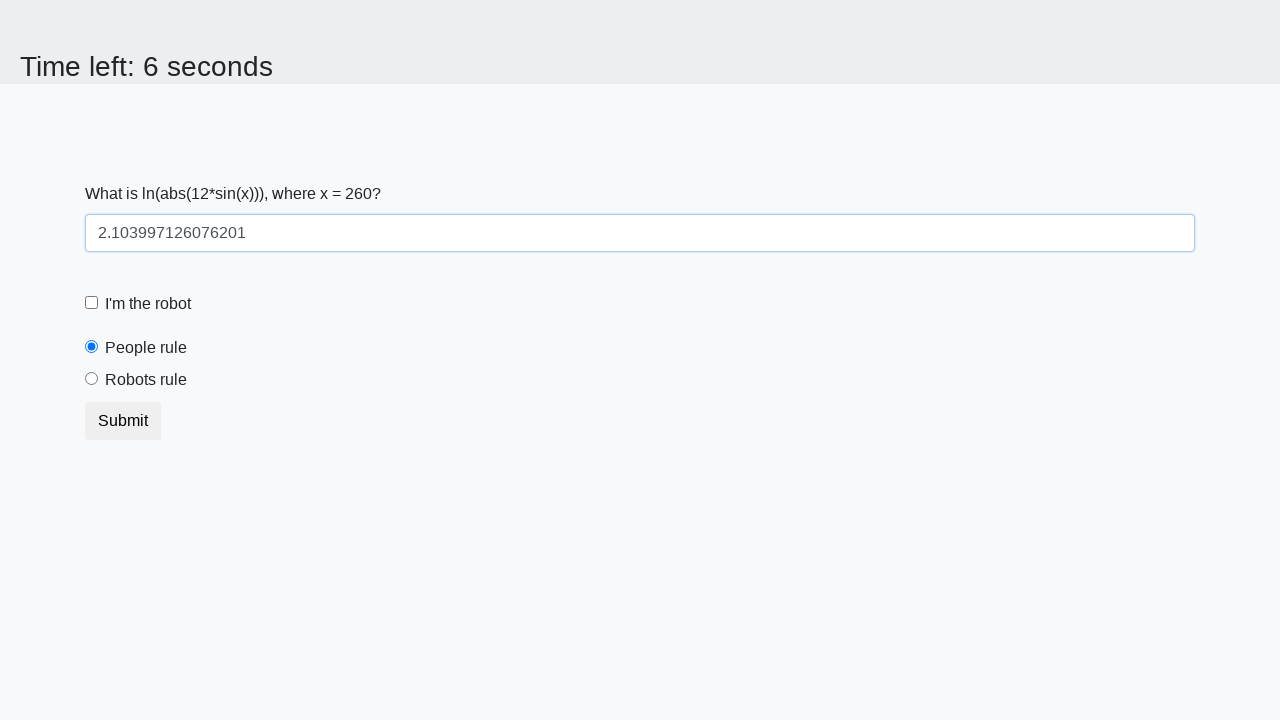

Clicked the robot checkbox at (92, 303) on #robotCheckbox
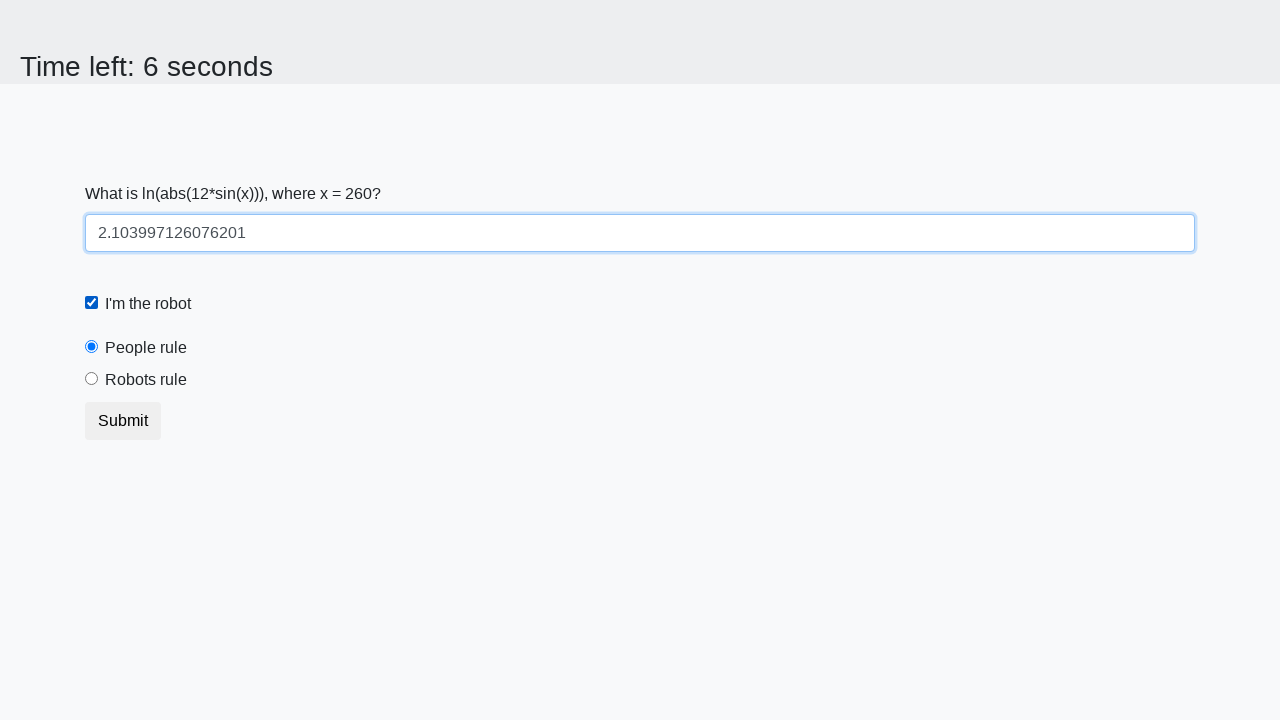

Clicked the robots rule radio button at (92, 379) on #robotsRule
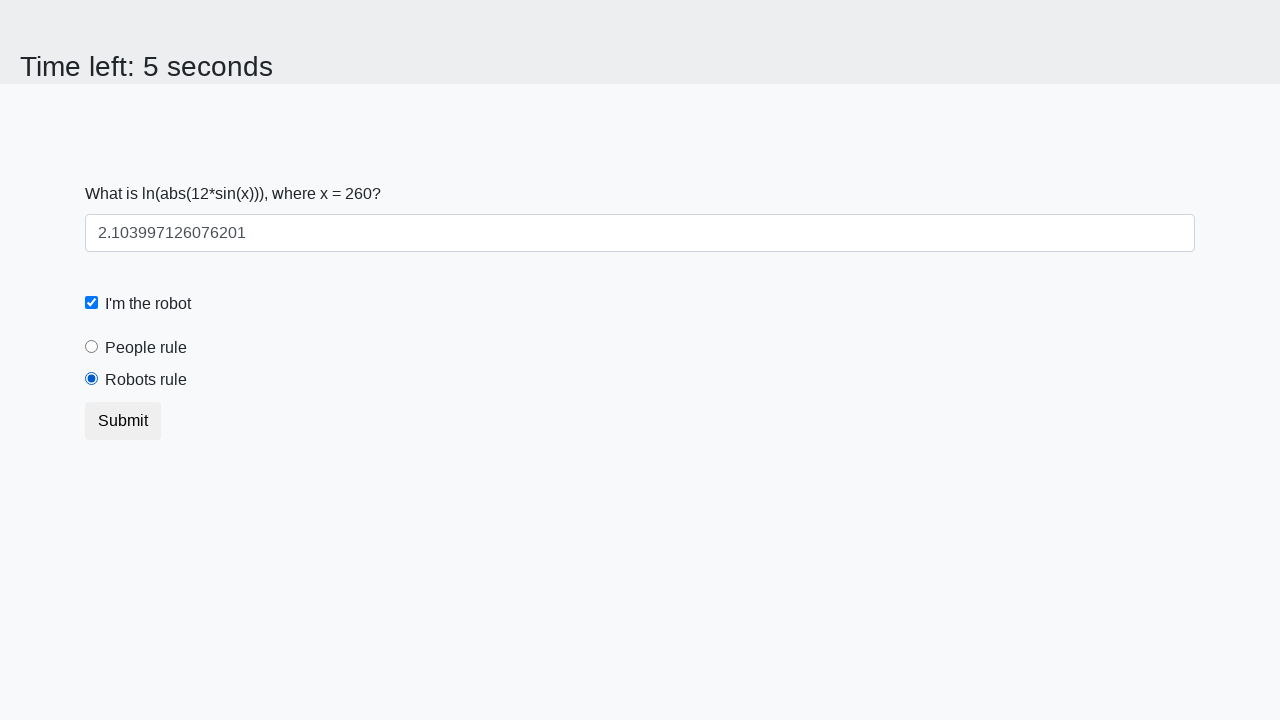

Clicked submit button to submit the form at (123, 421) on .btn.btn-default
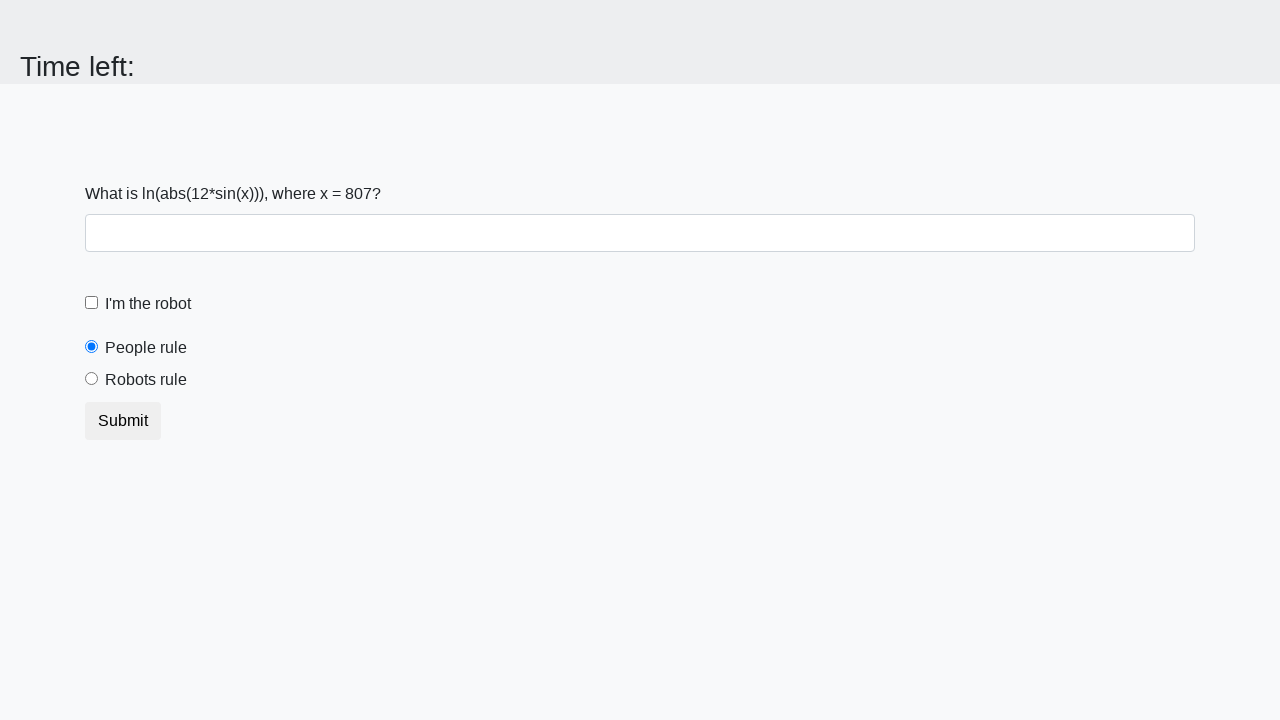

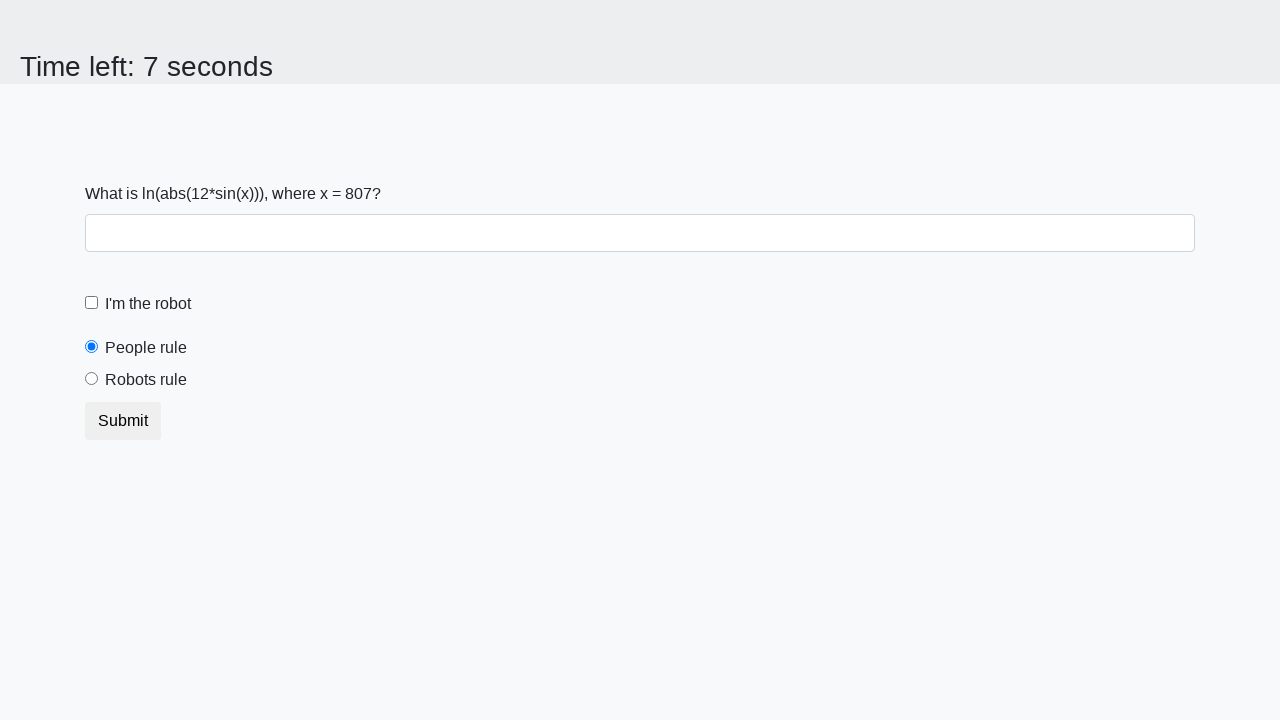